Tests a basic form demo by navigating through menu options, entering text in an input field, and clicking a button to display the input

Starting URL: https://syntaxprojects.com/

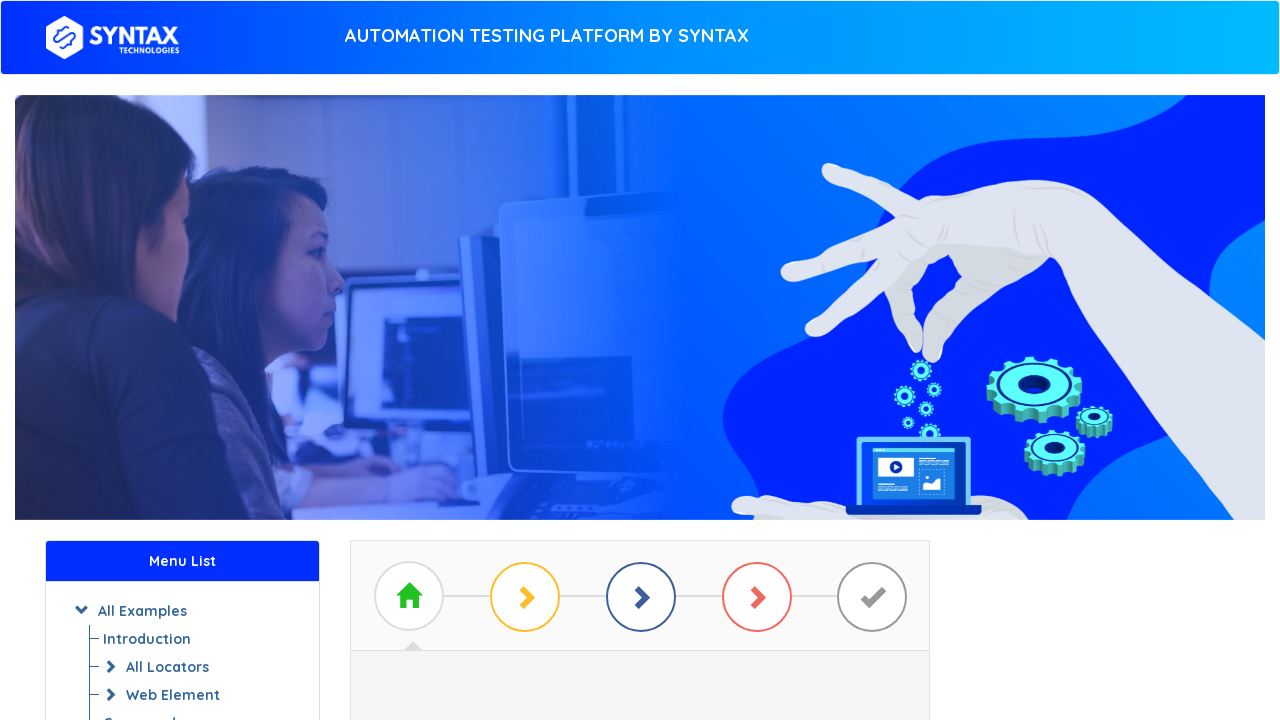

Clicked on the basic example button at (640, 372) on a#btn_basic_example
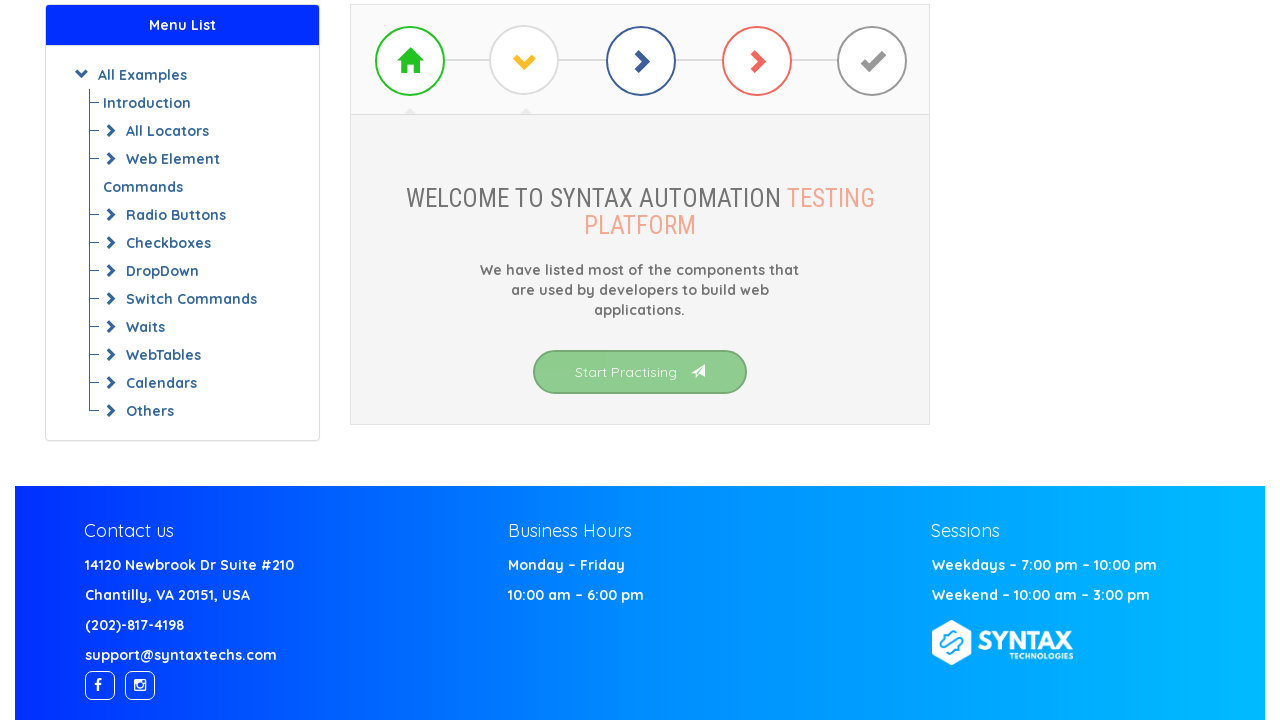

Clicked on the basic first form demo link at (640, 373) on a.list-group-item[href='basic-first-form-demo.php']
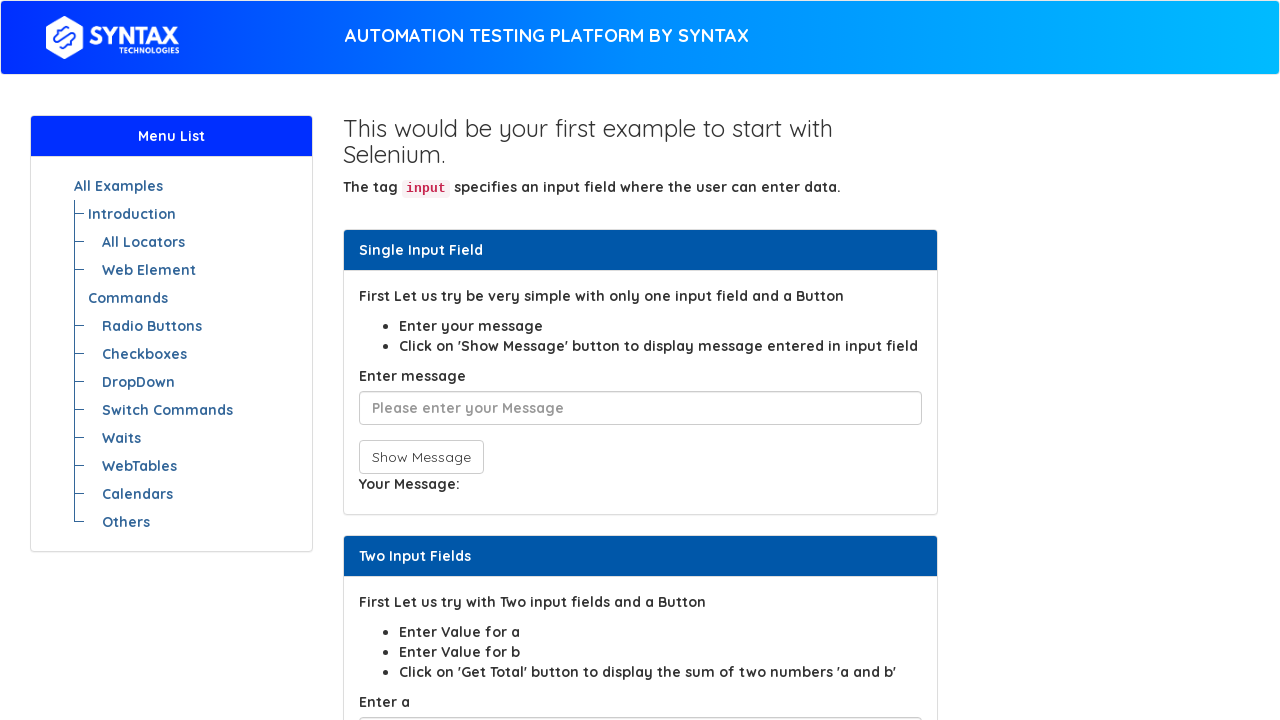

Entered 'Hello World!' in the user message input field on input#user-message
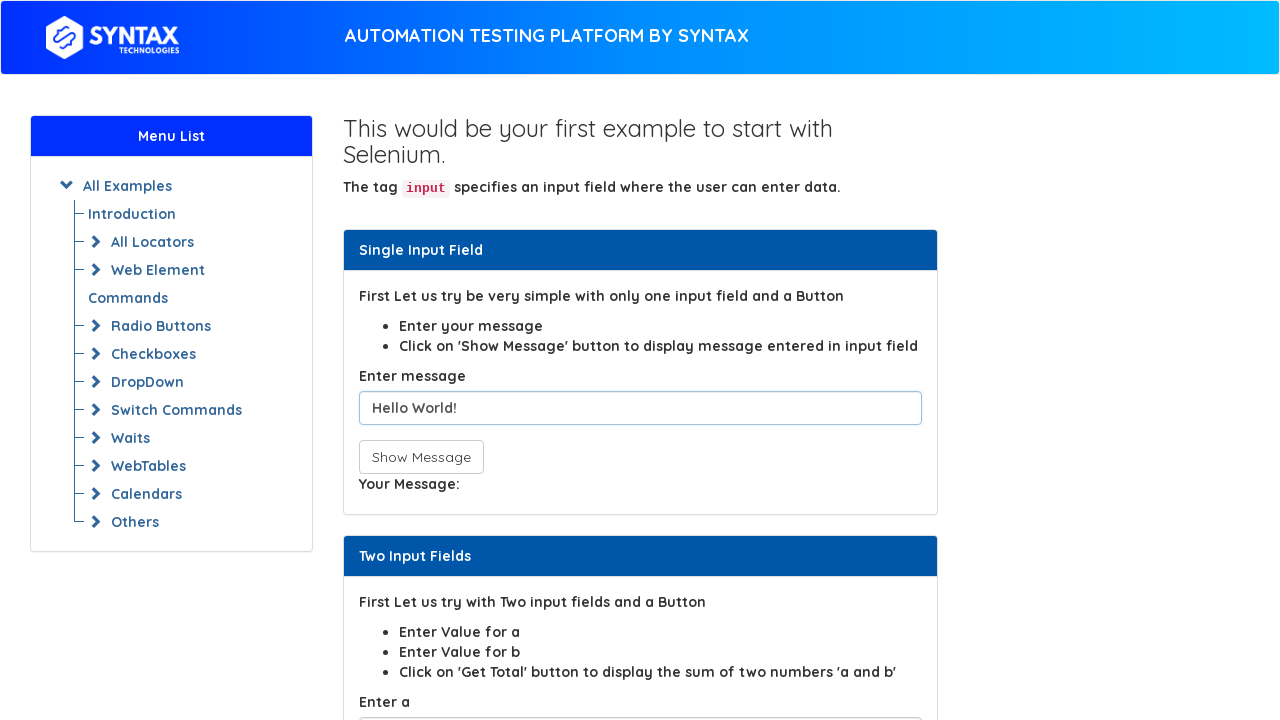

Clicked the show input button to display the entered text at (421, 457) on button[onclick='showInput();']
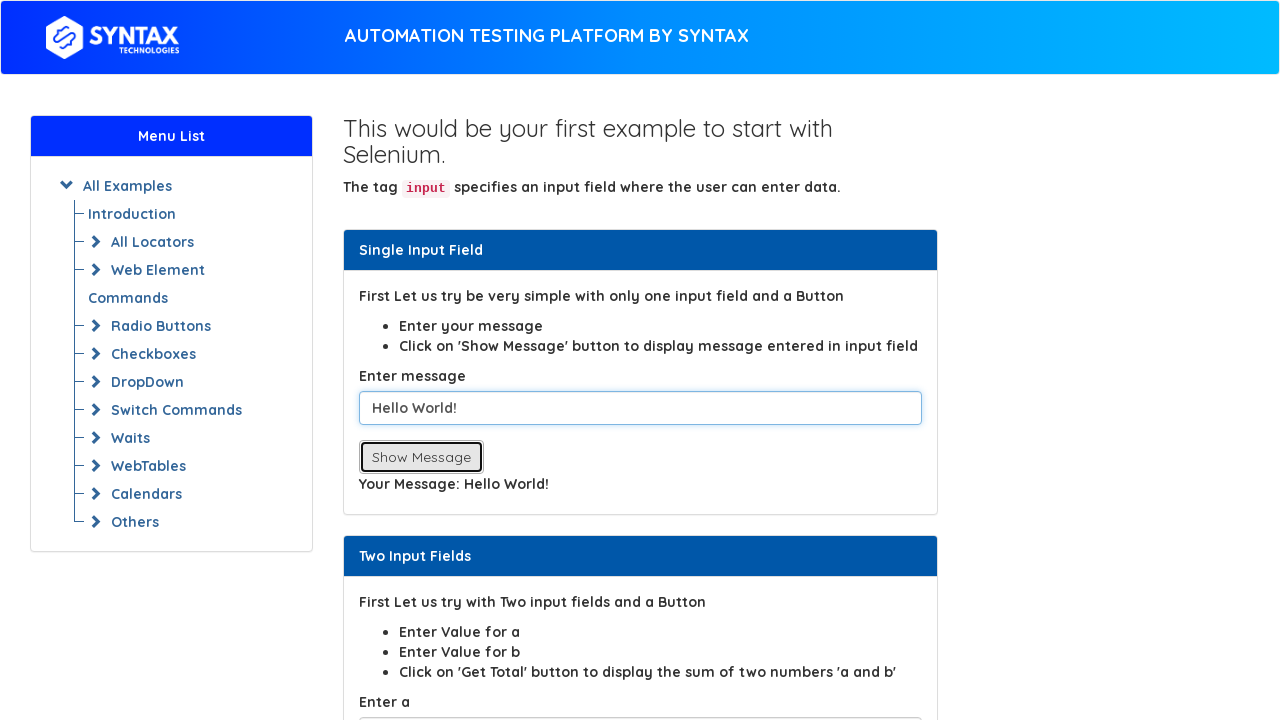

Waited 1 second for the result to be displayed
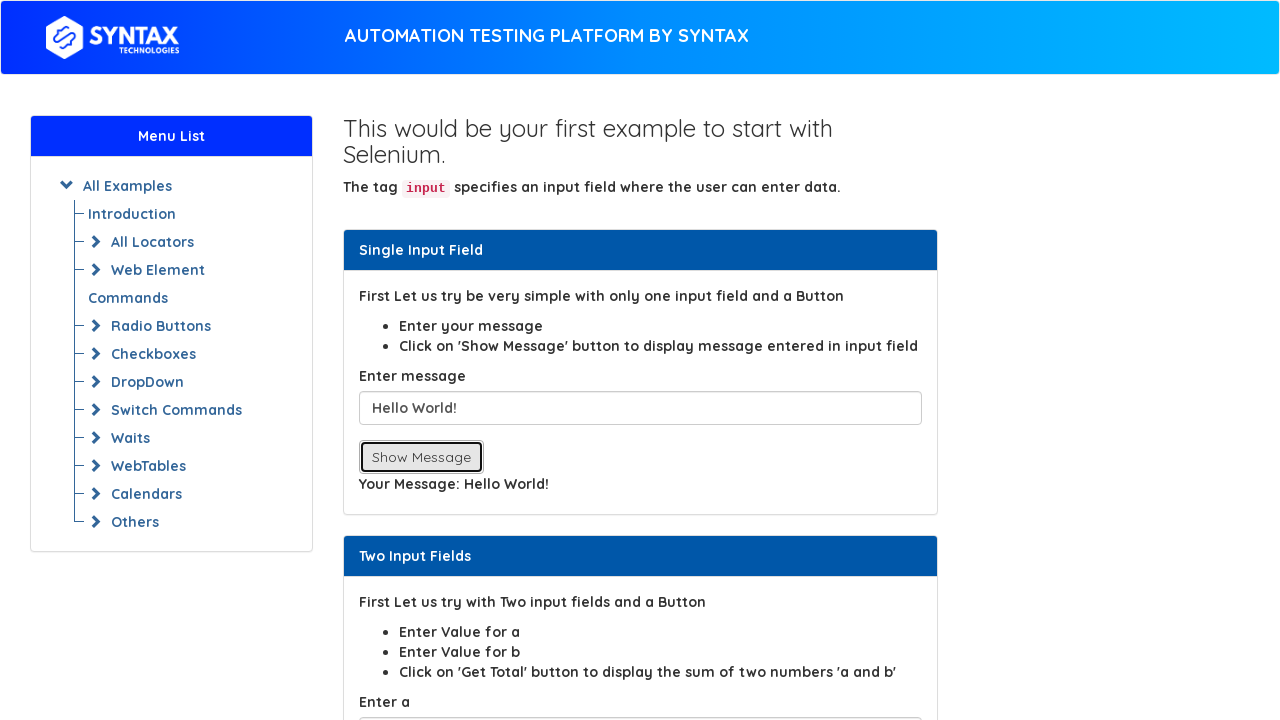

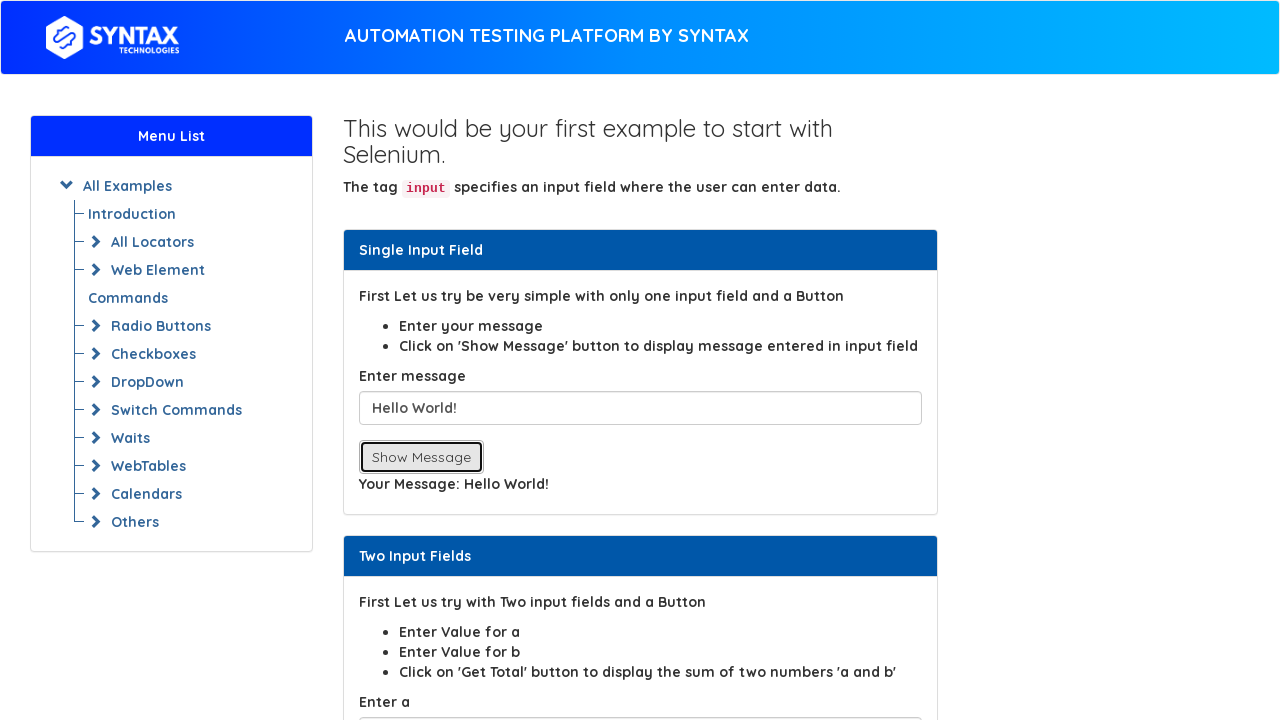